Tests AJAX functionality on W3Schools by clicking a button and verifying that content changes dynamically

Starting URL: https://www.w3schools.com/xml/ajax_intro.asp

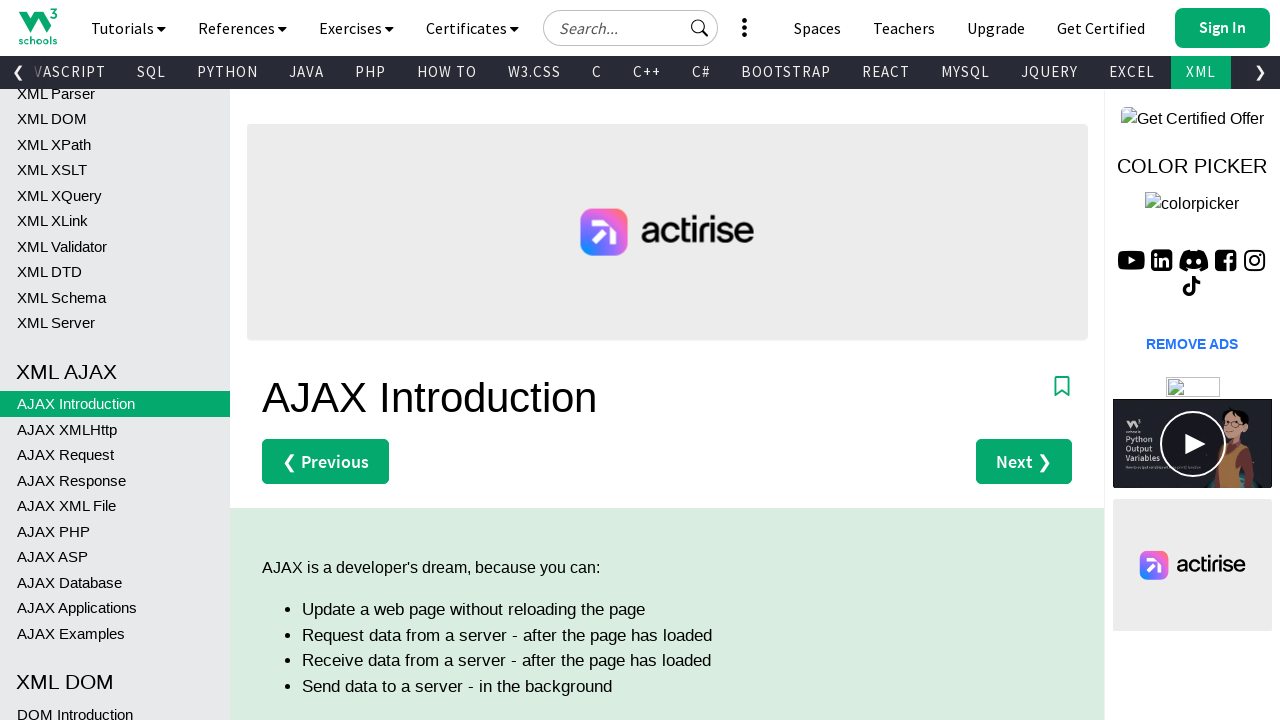

Located the demo box element
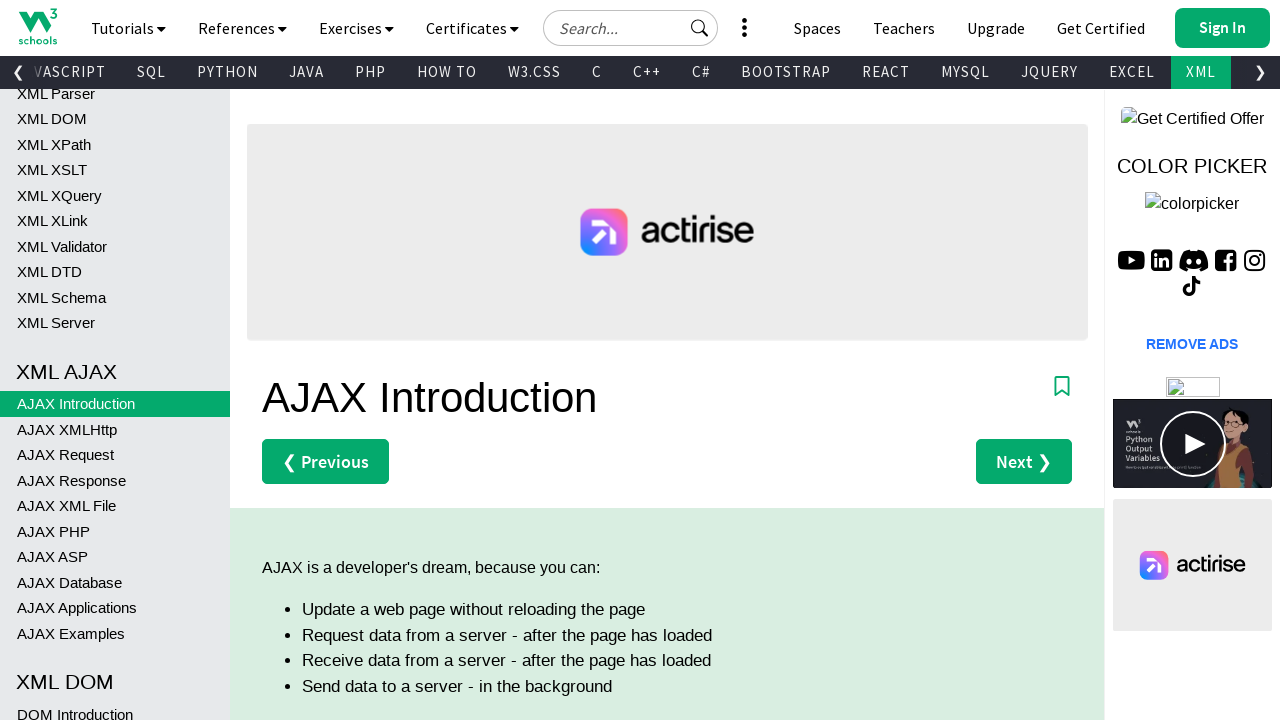

Retrieved initial text content from demo box
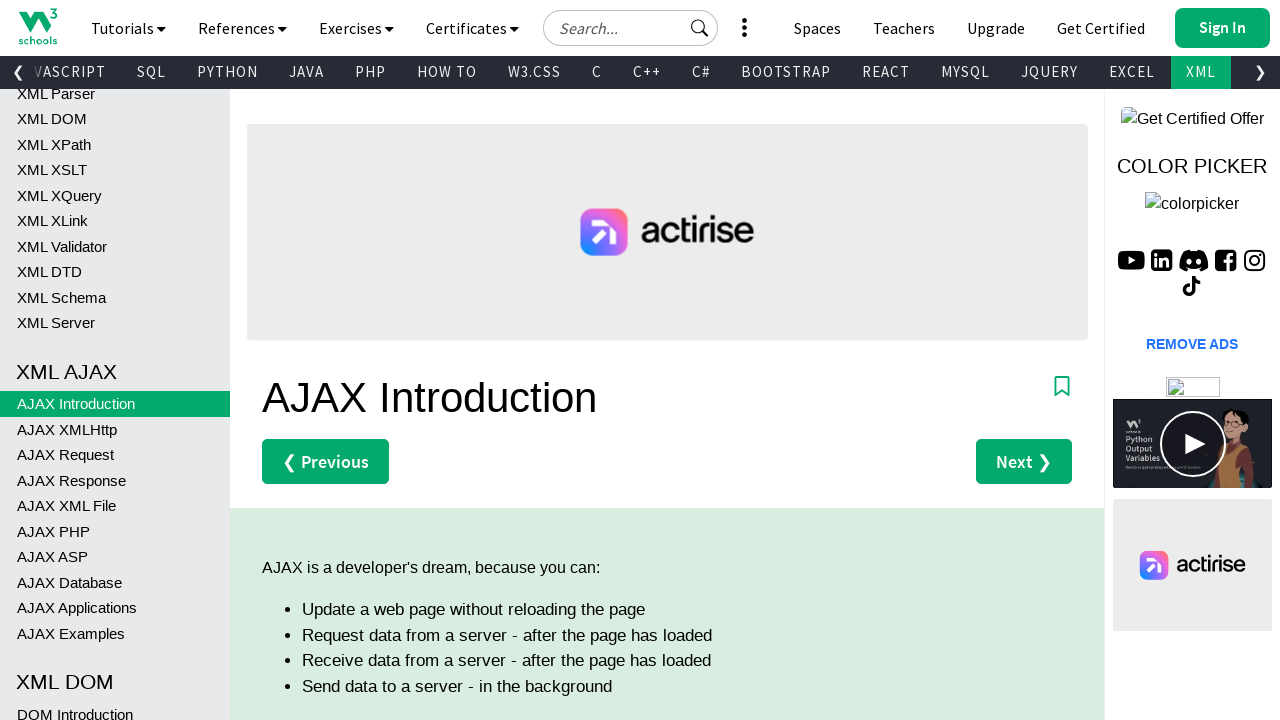

Clicked the 'Change Content' button to trigger AJAX request at (344, 360) on div#demo > button
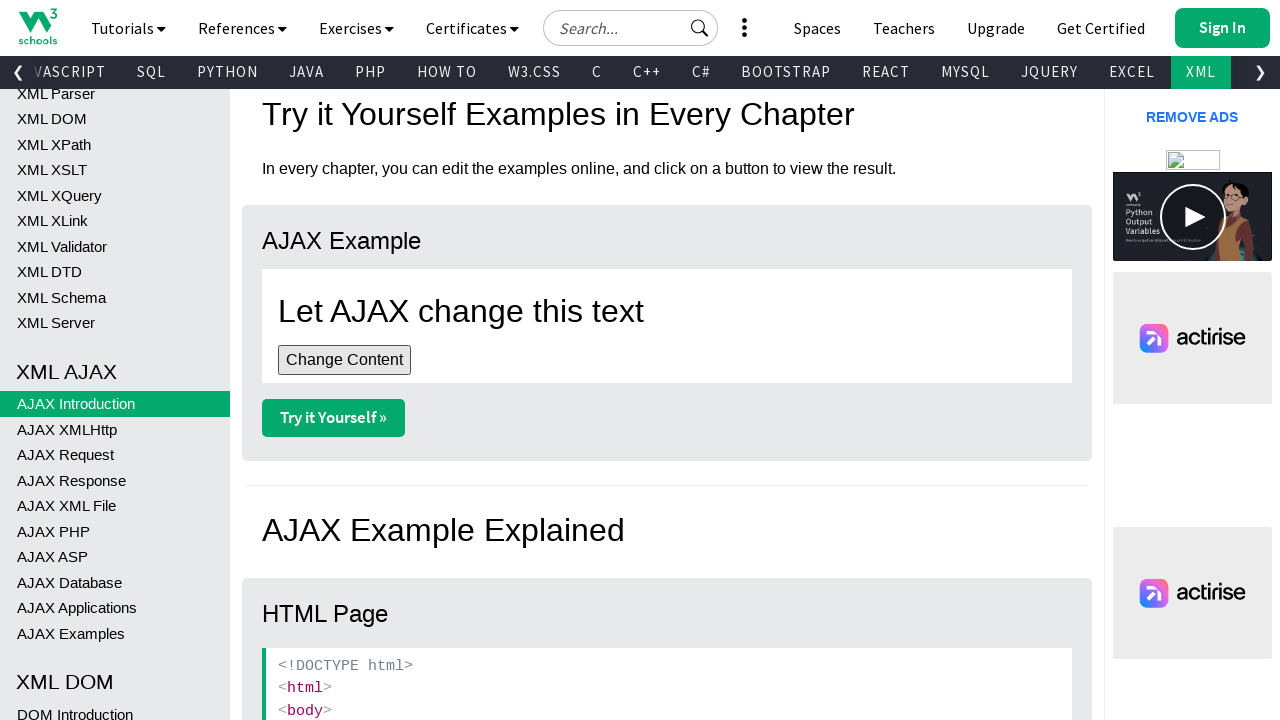

Waited for AJAX response - demo box text now contains 'Asynchronous'
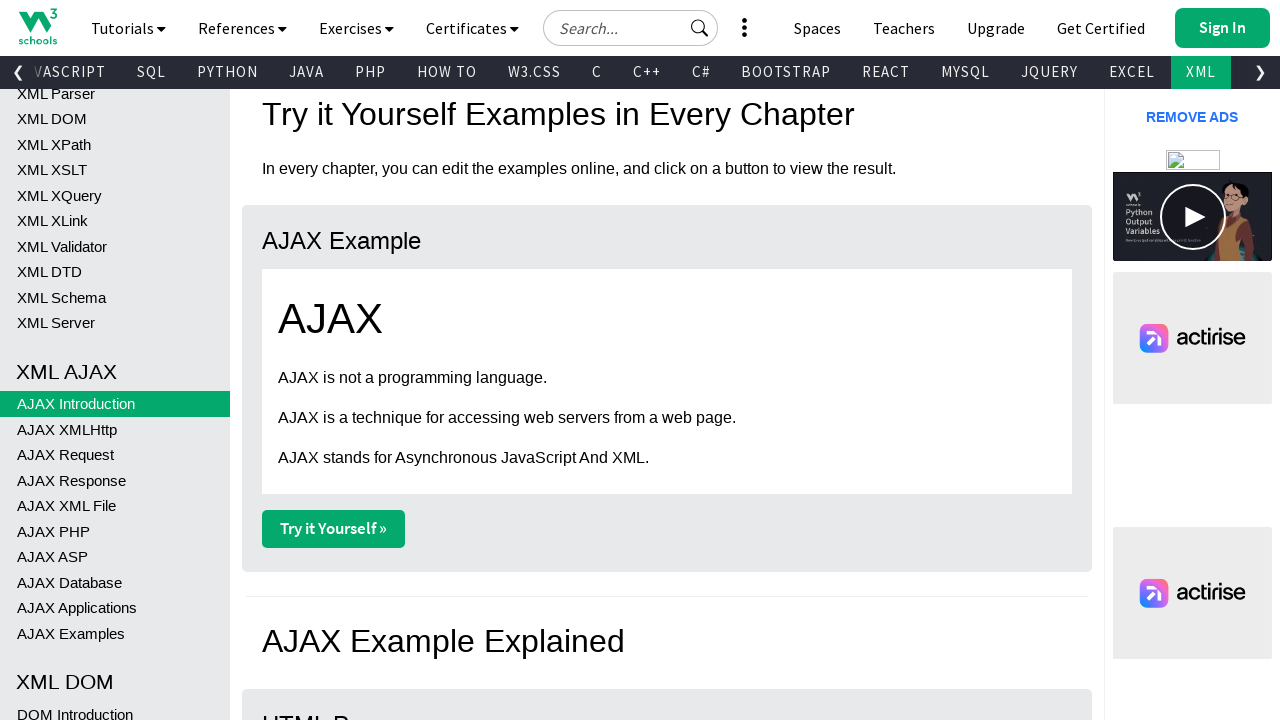

Retrieved updated text content from demo box to verify AJAX functionality
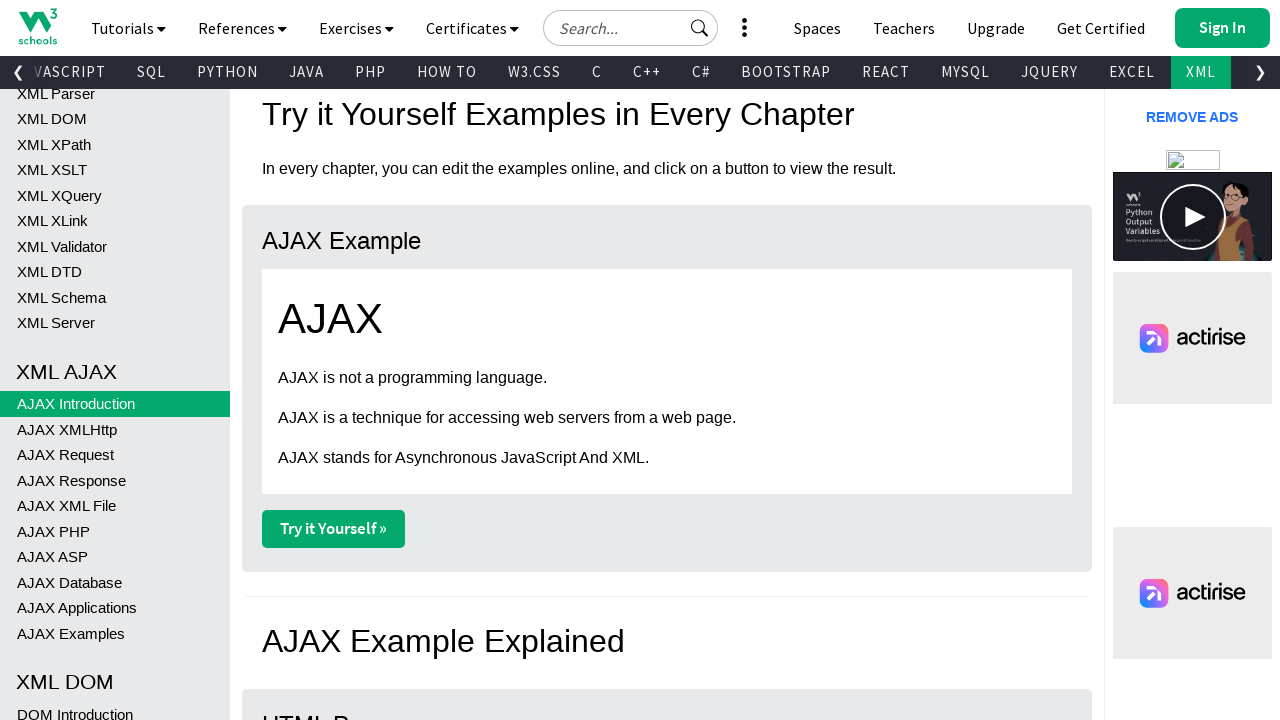

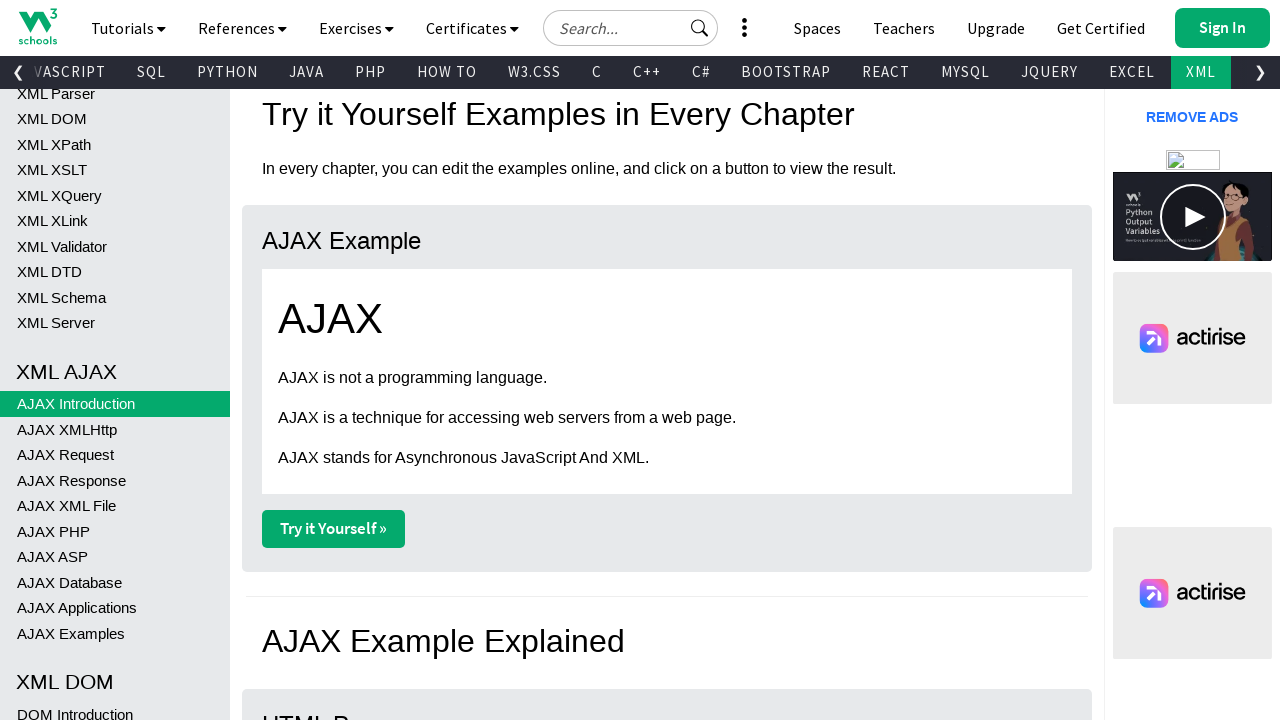